Tests tab navigation by clicking through different tab sections

Starting URL: https://demoqa.com/tabs

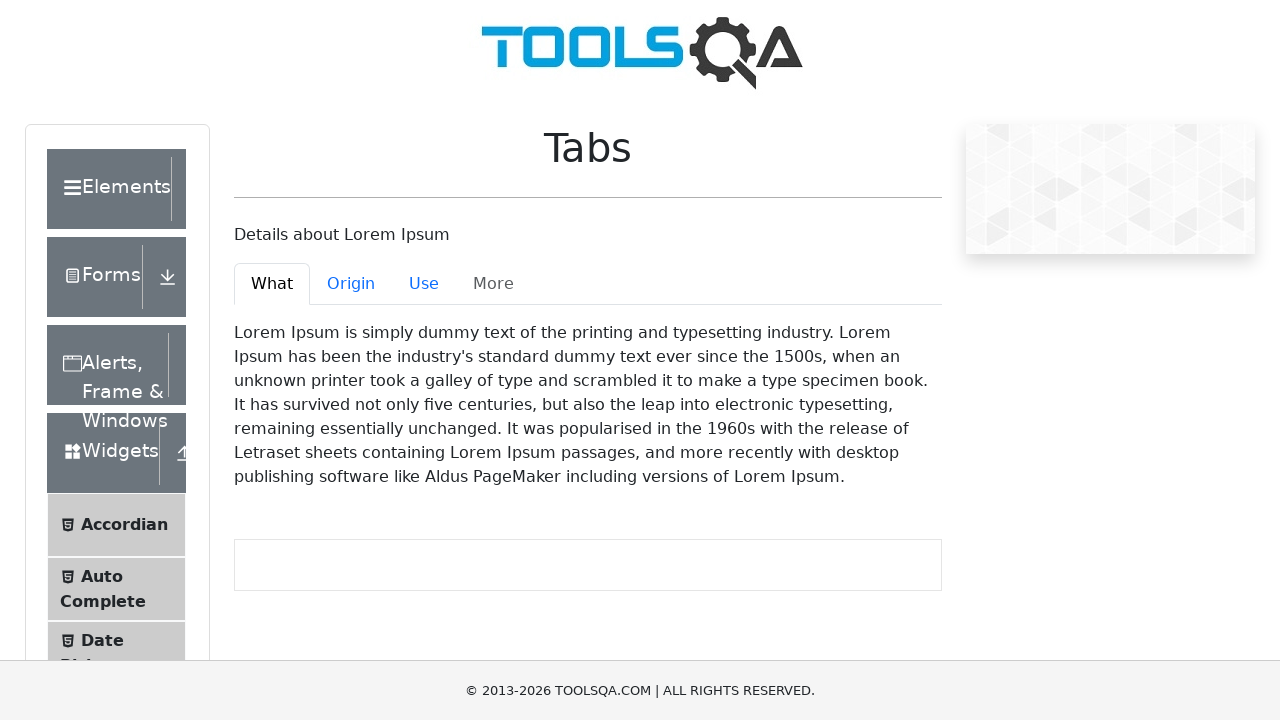

Clicked Origin tab at (351, 284) on #demo-tab-origin
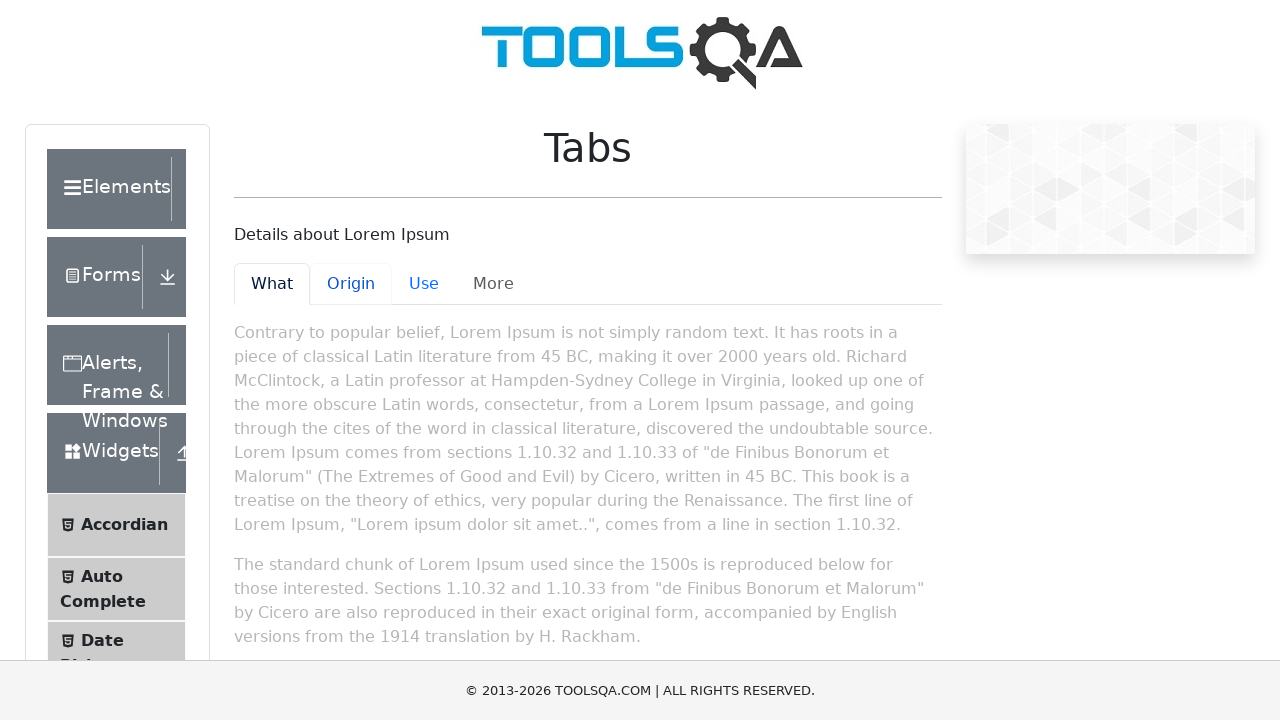

Scrolled page down by 300 pixels
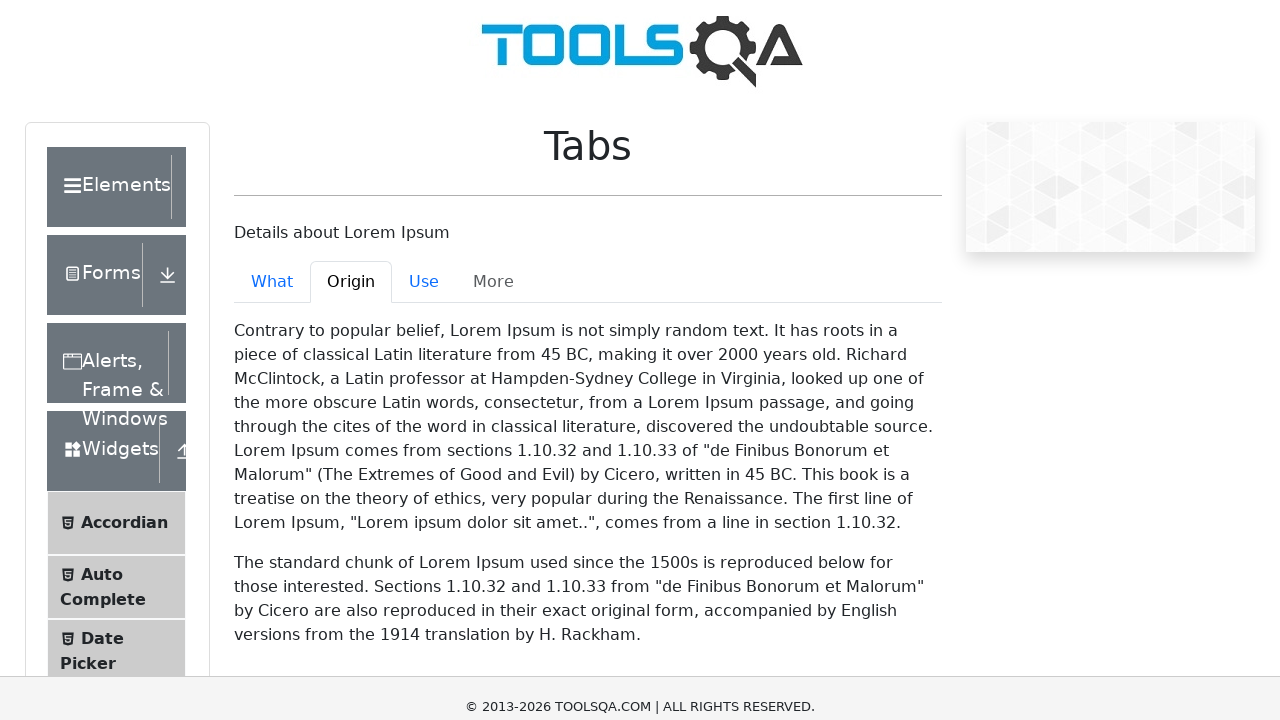

Waited 1000ms for content to load
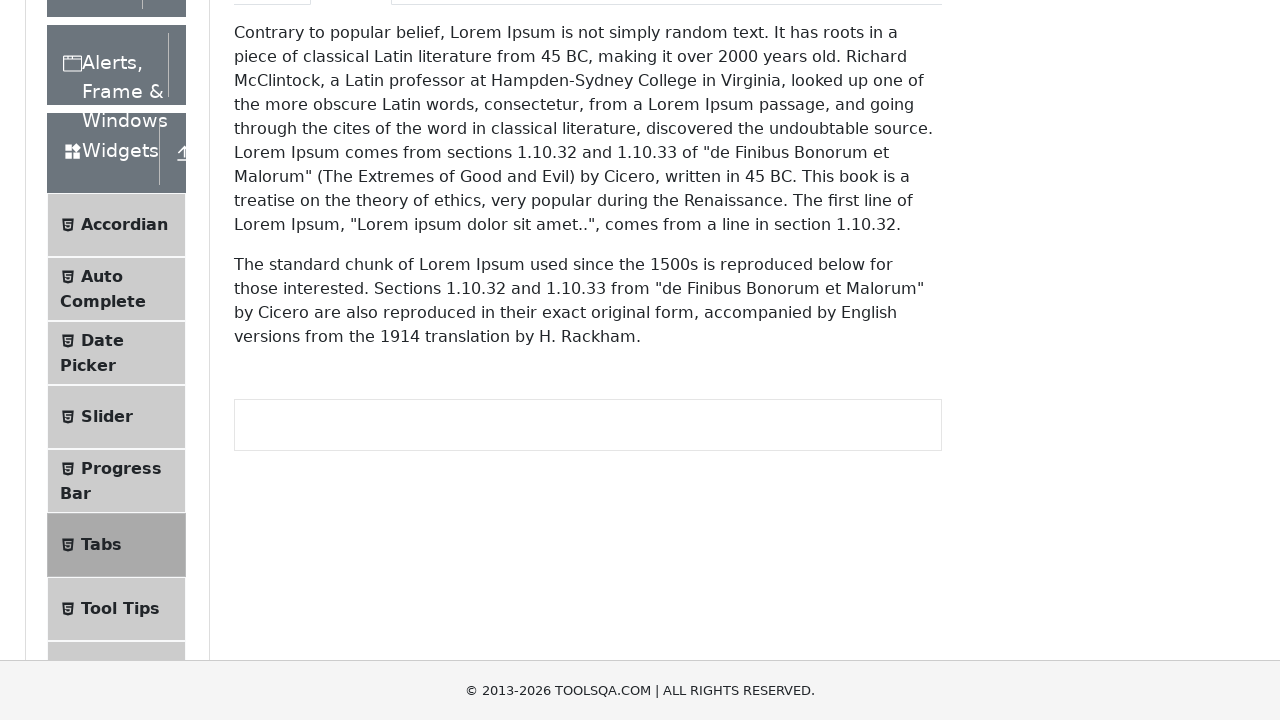

Clicked Use tab at (424, 21) on #demo-tab-use
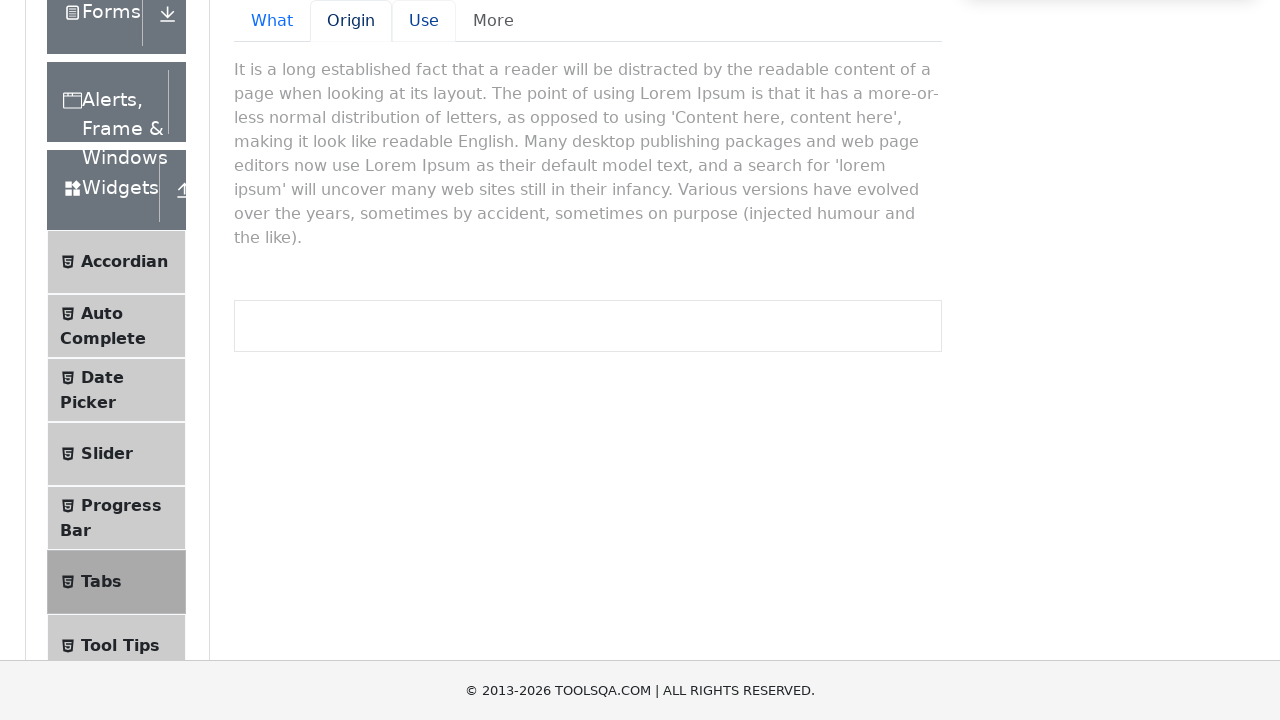

Waited 1000ms for Use tab content to load
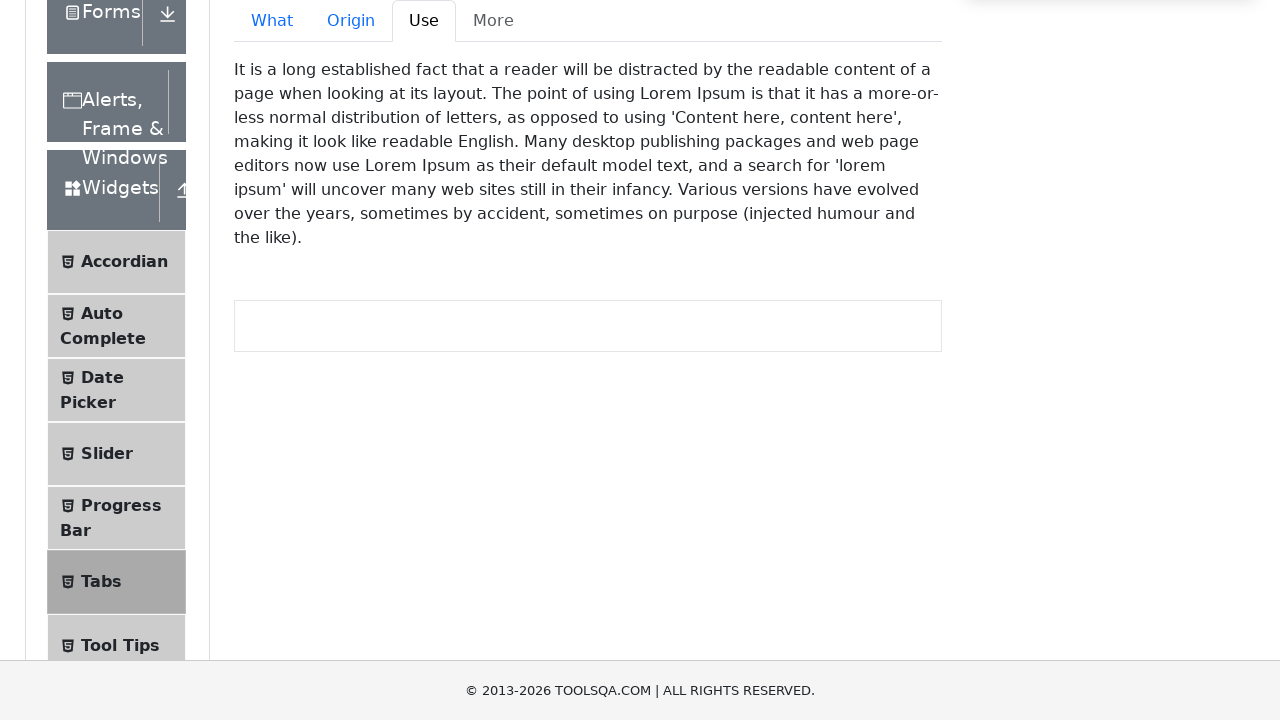

Verified More tab is disabled as expected
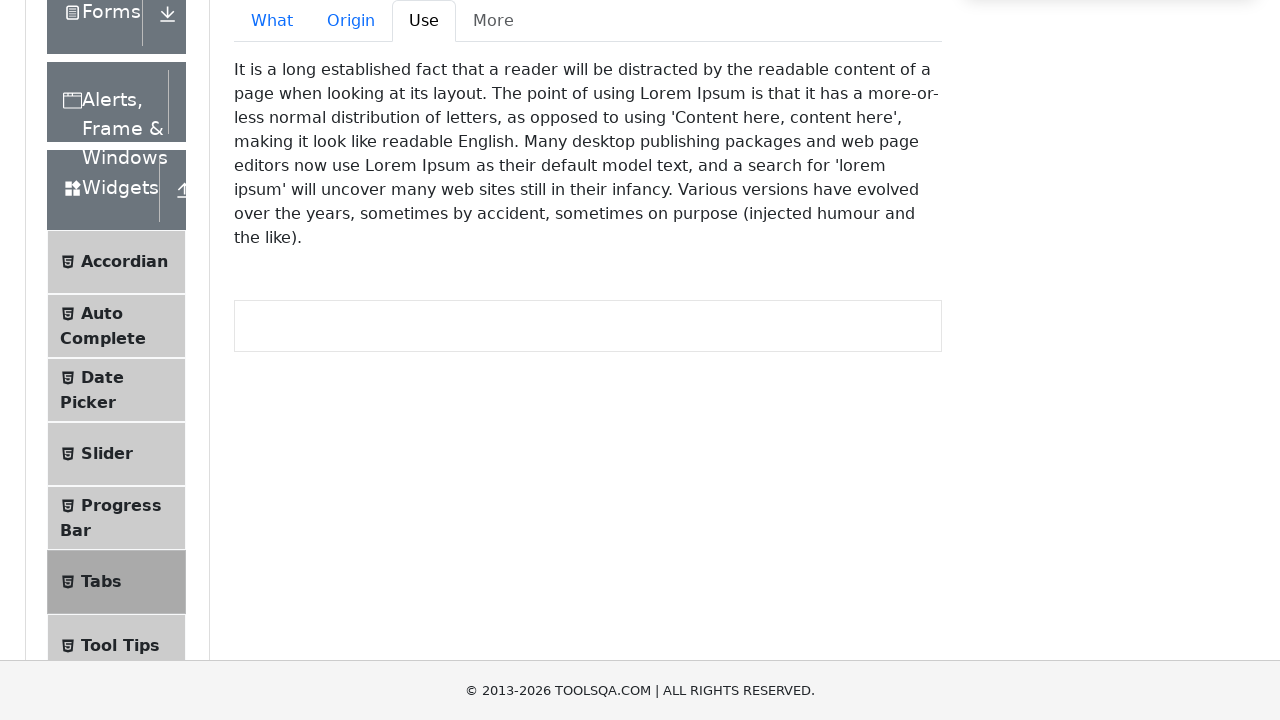

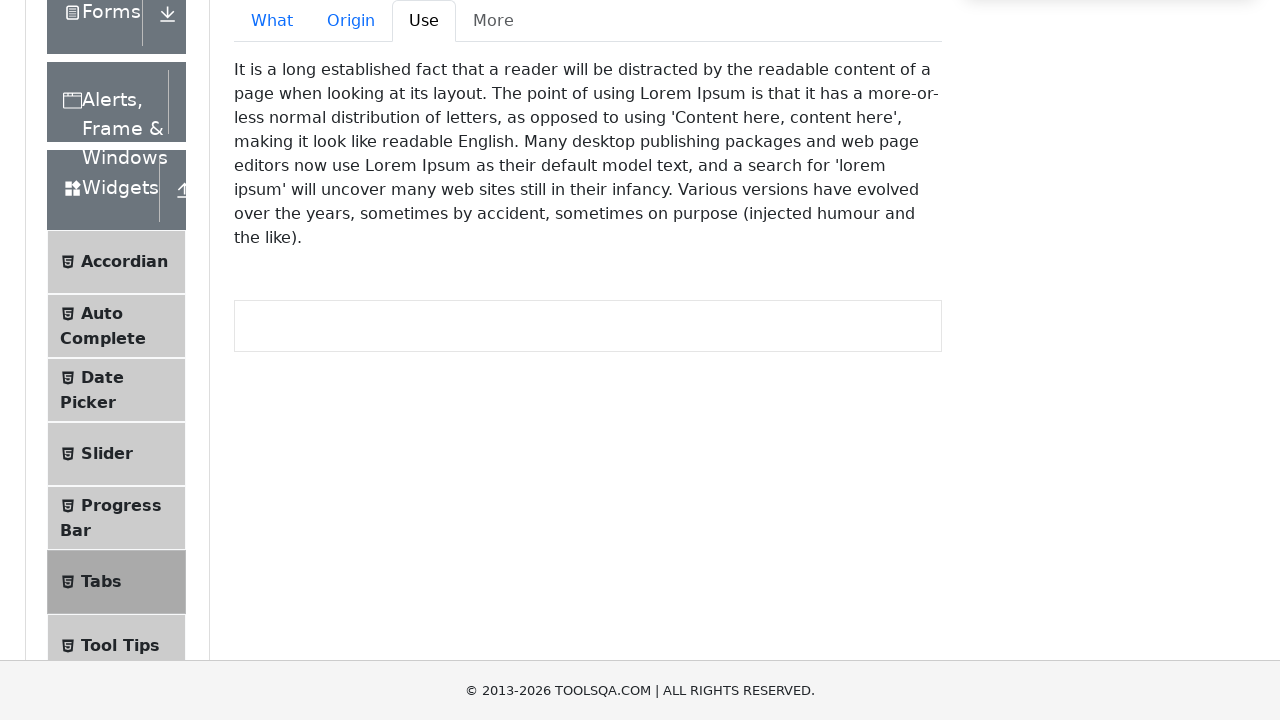